Navigates to the Salesforce India homepage and waits for the main content to load, verifying the page is accessible.

Starting URL: https://www.salesforce.com/in

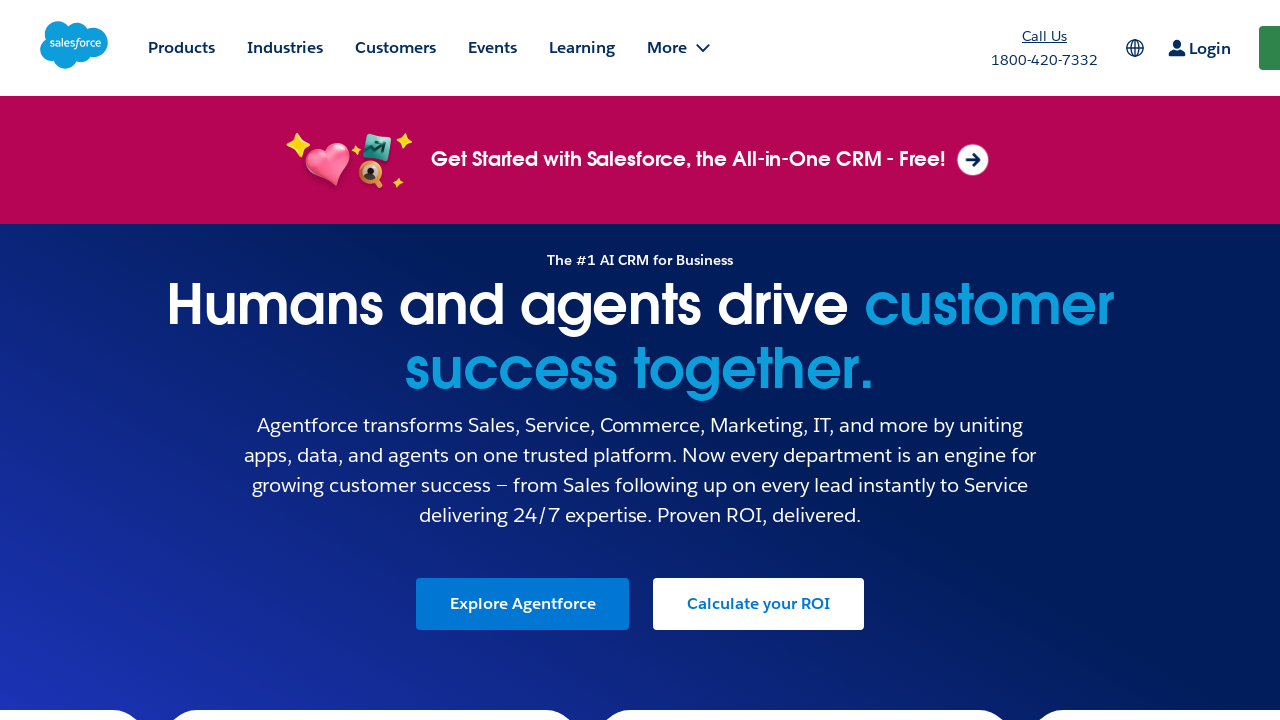

Set viewport size to 1920x1080
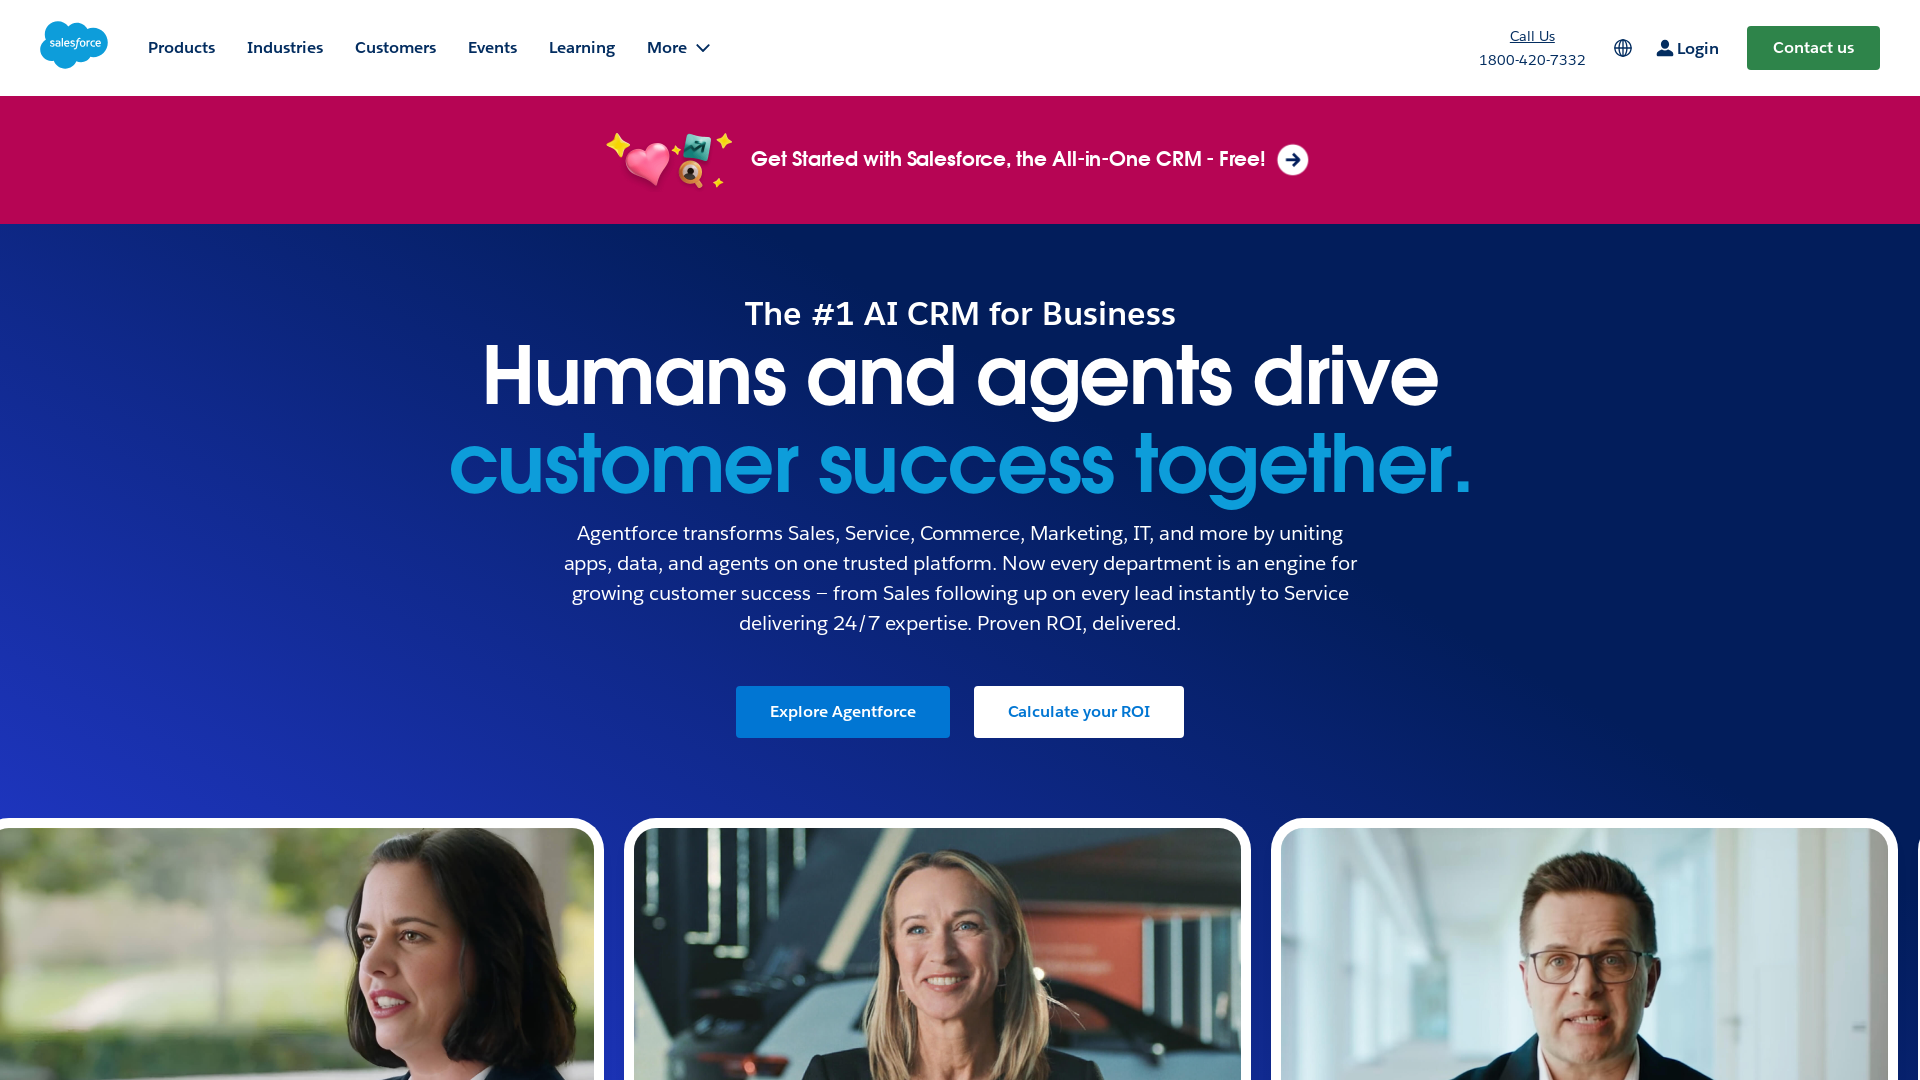

Waited for DOM content to load on Salesforce India homepage
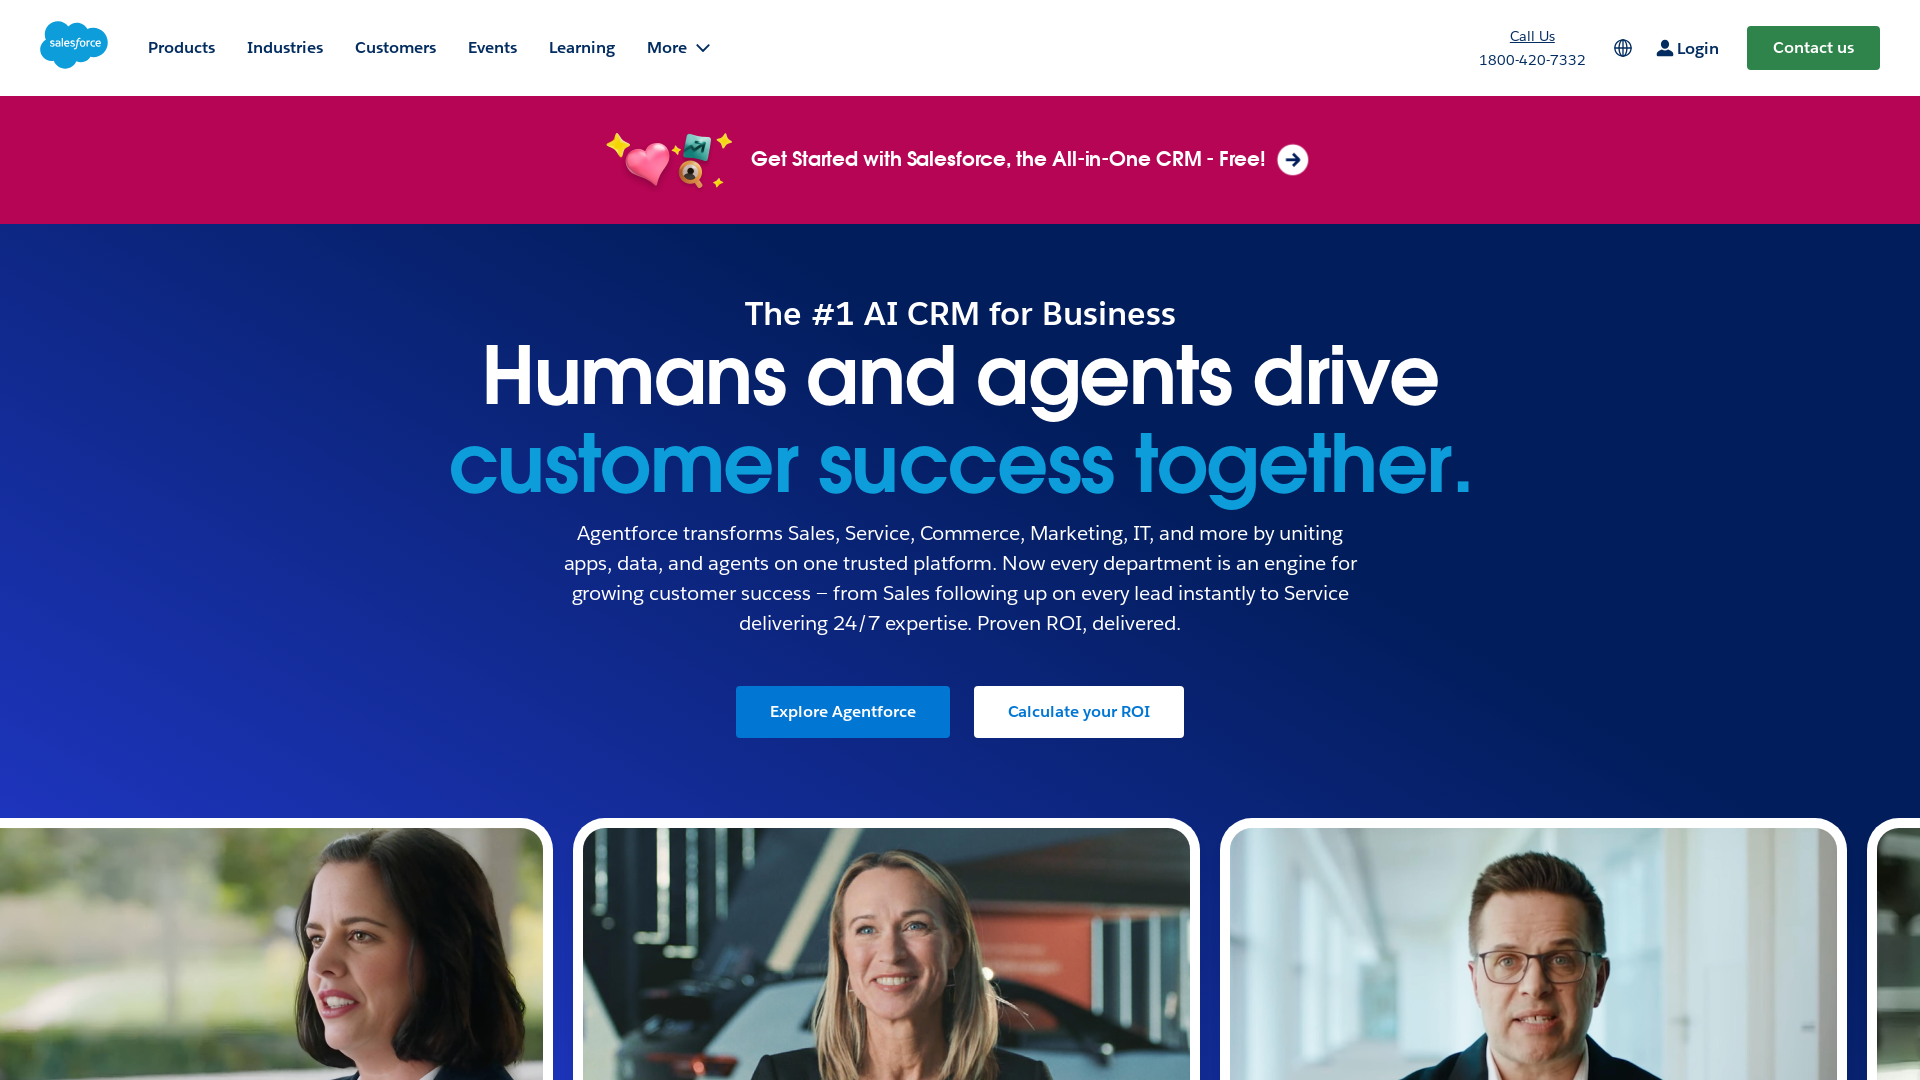

Main navigation element is now visible - page is accessible
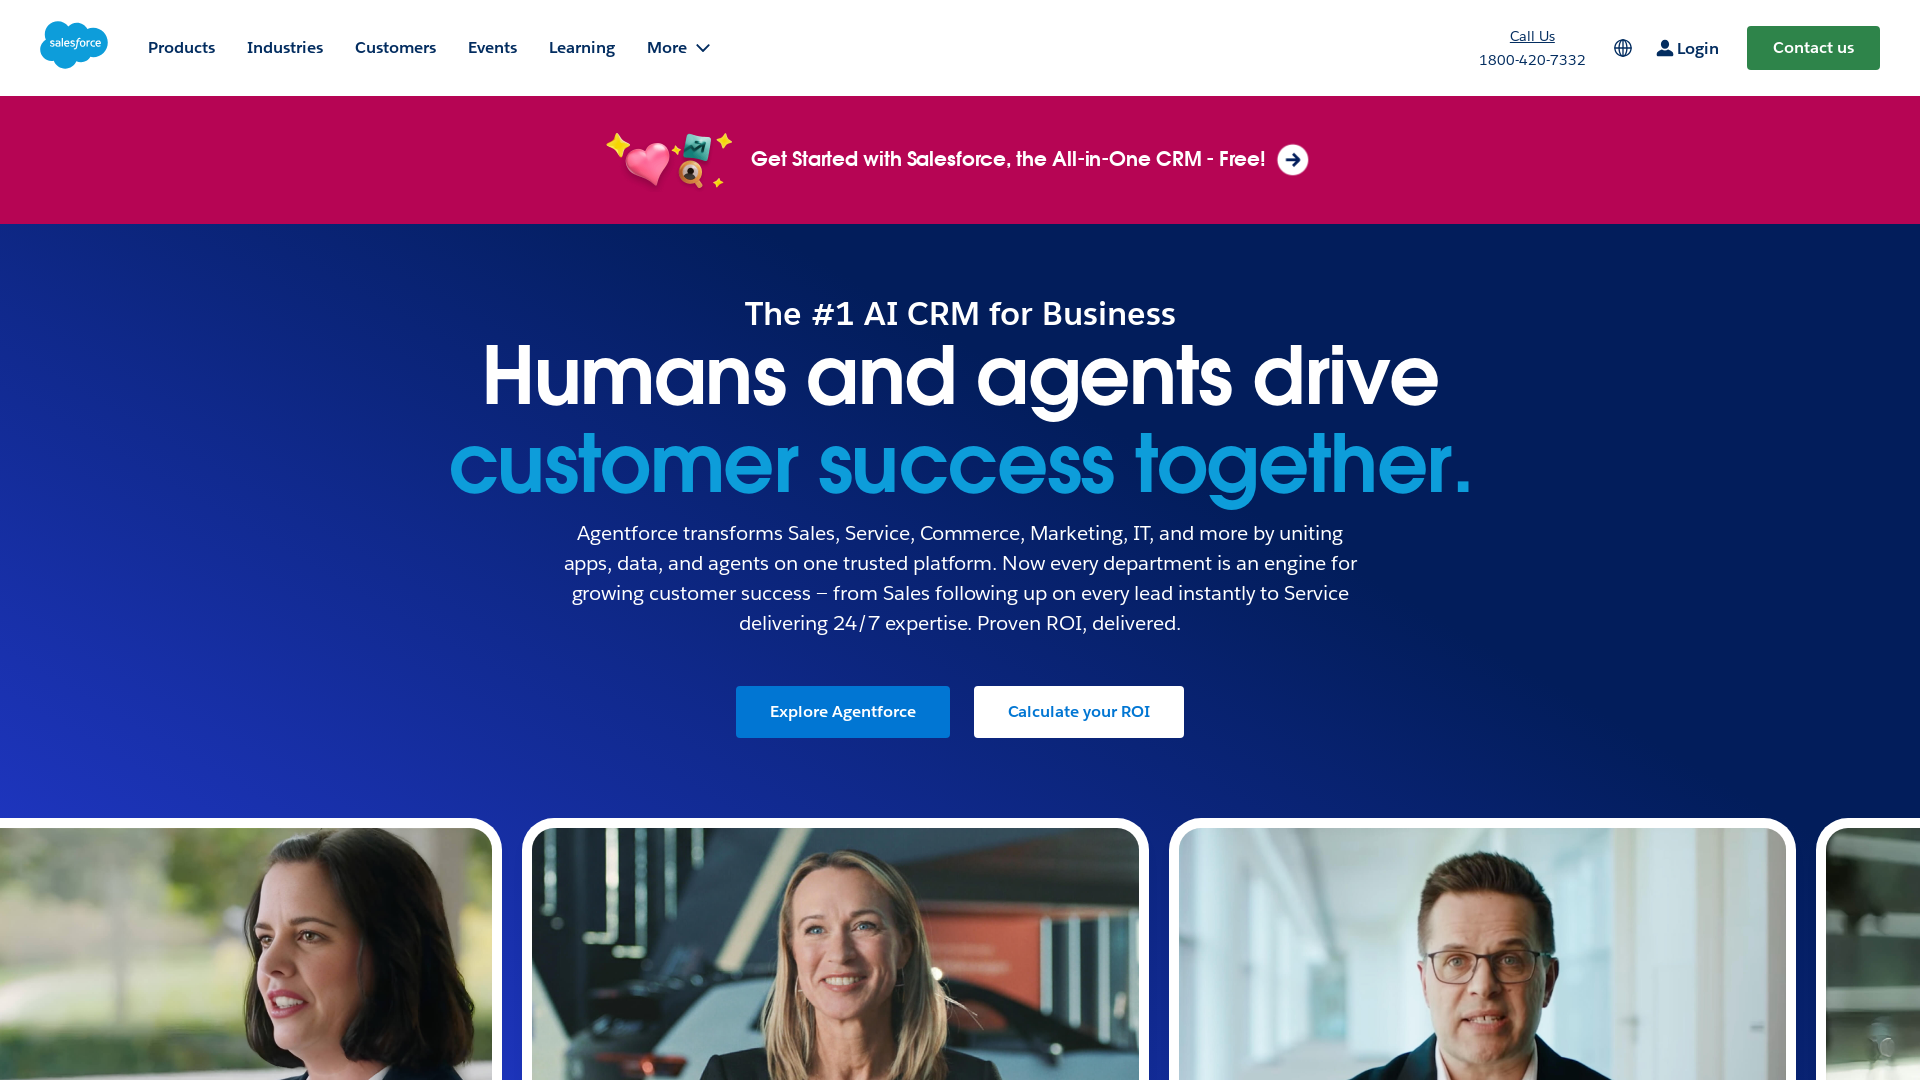

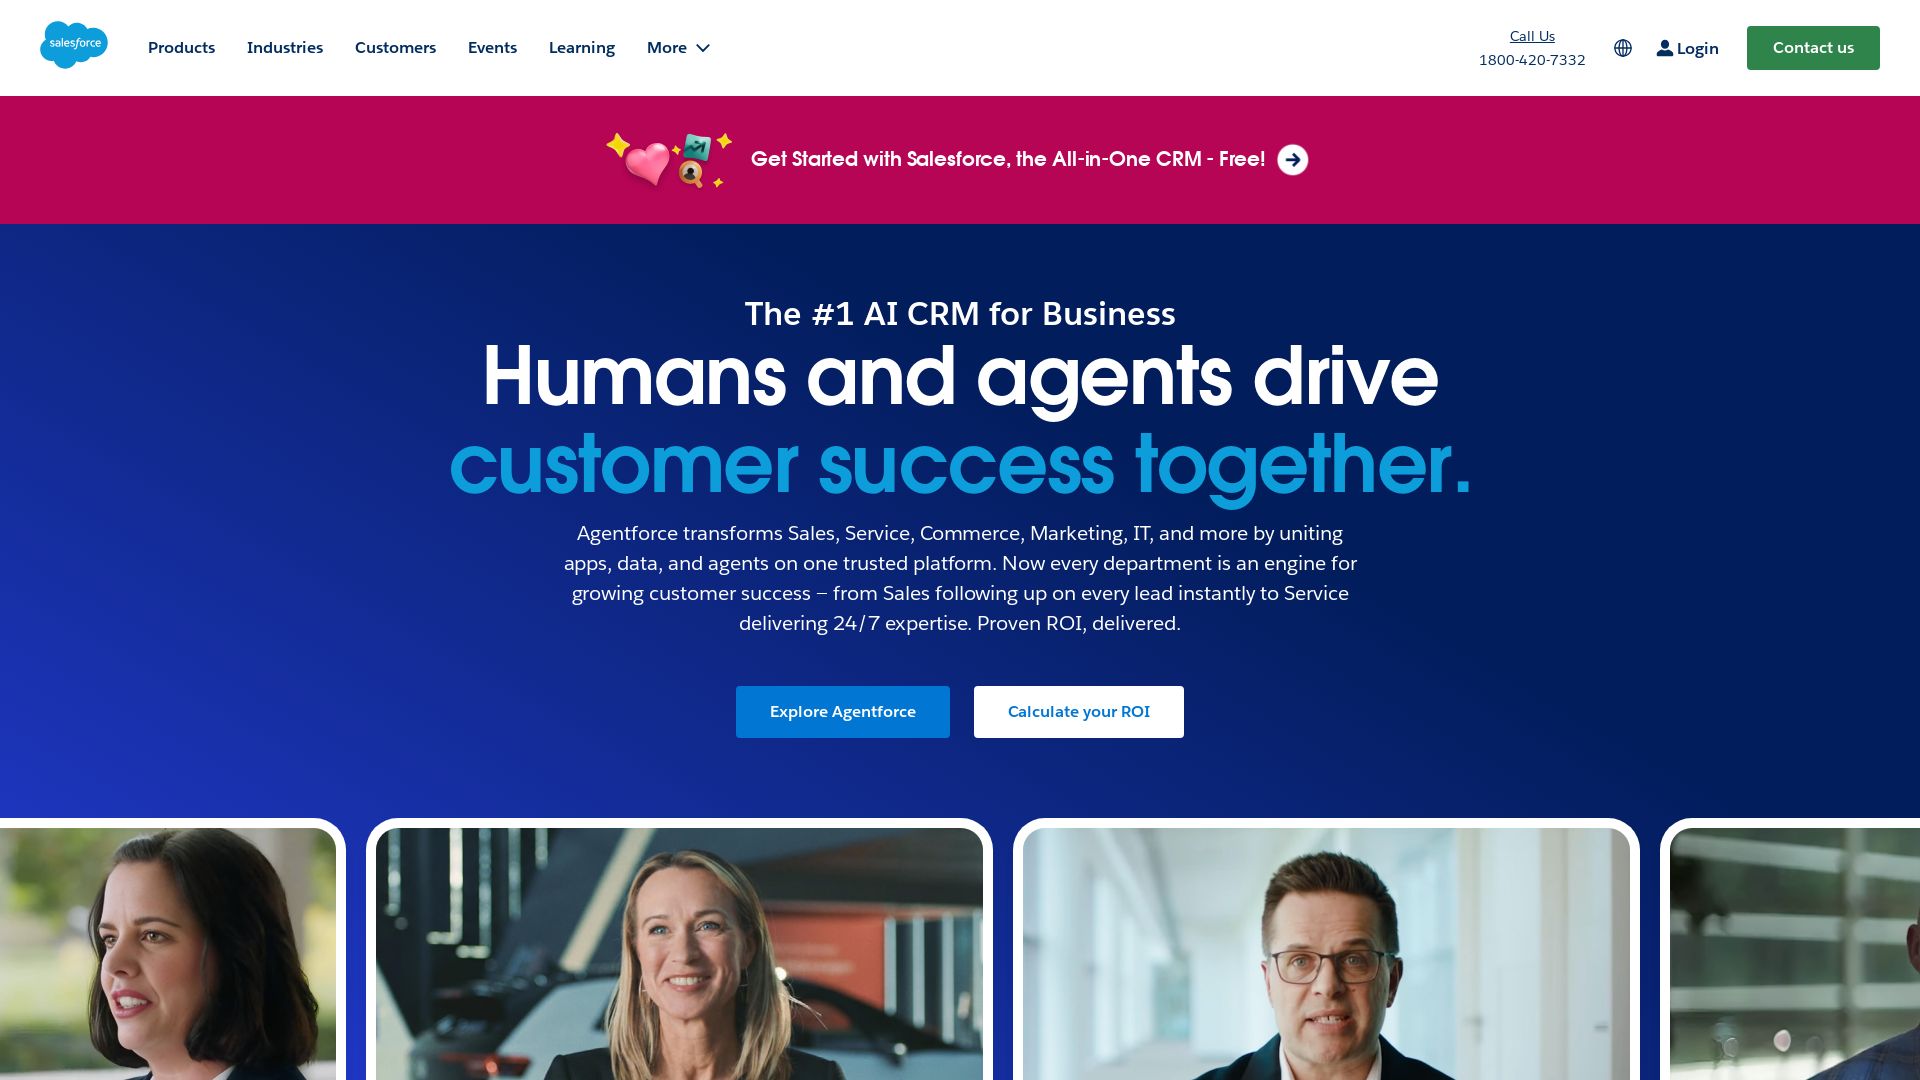